Tests that edits are saved when the input loses focus (blur event)

Starting URL: https://demo.playwright.dev/todomvc

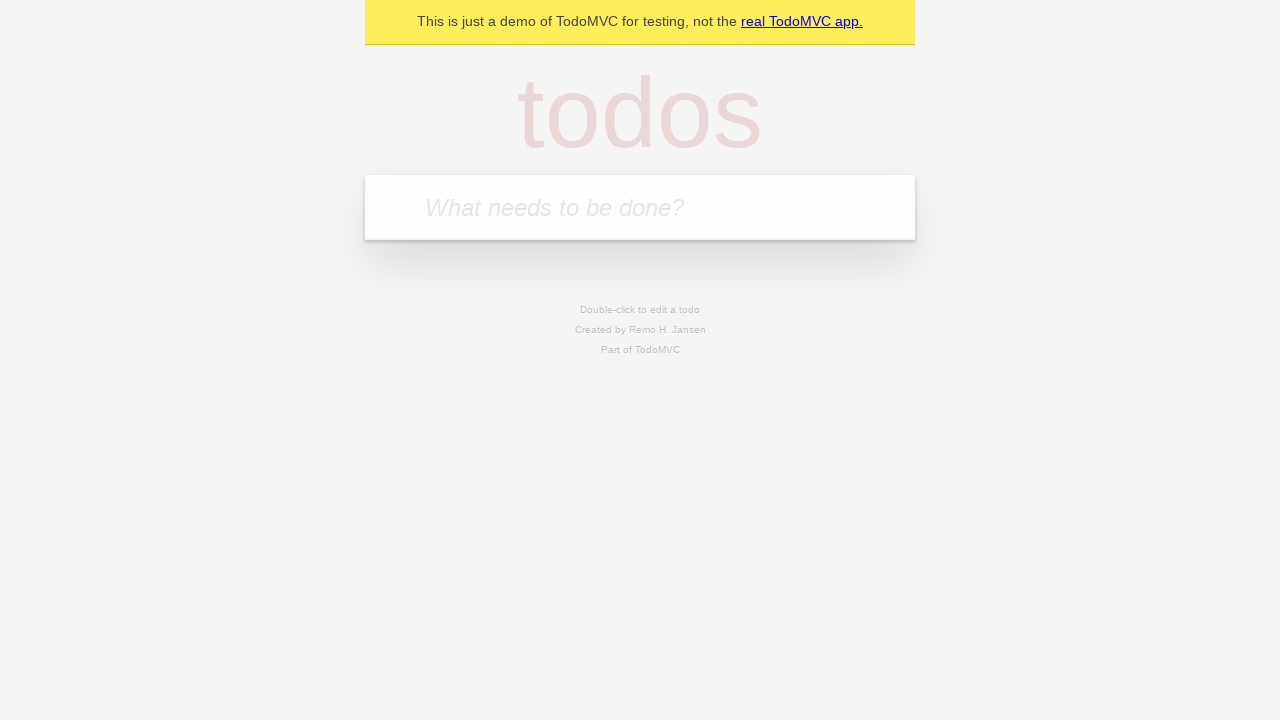

Filled new todo input with 'buy some cheese' on .new-todo
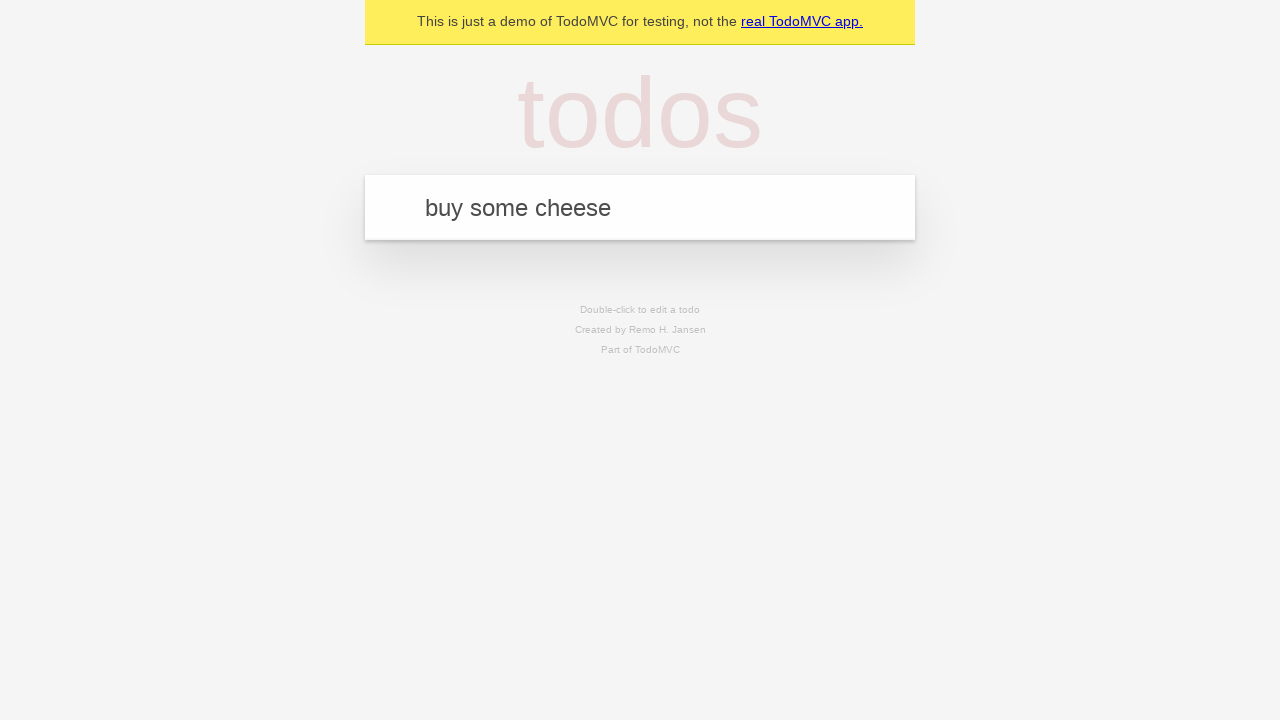

Pressed Enter to create first todo on .new-todo
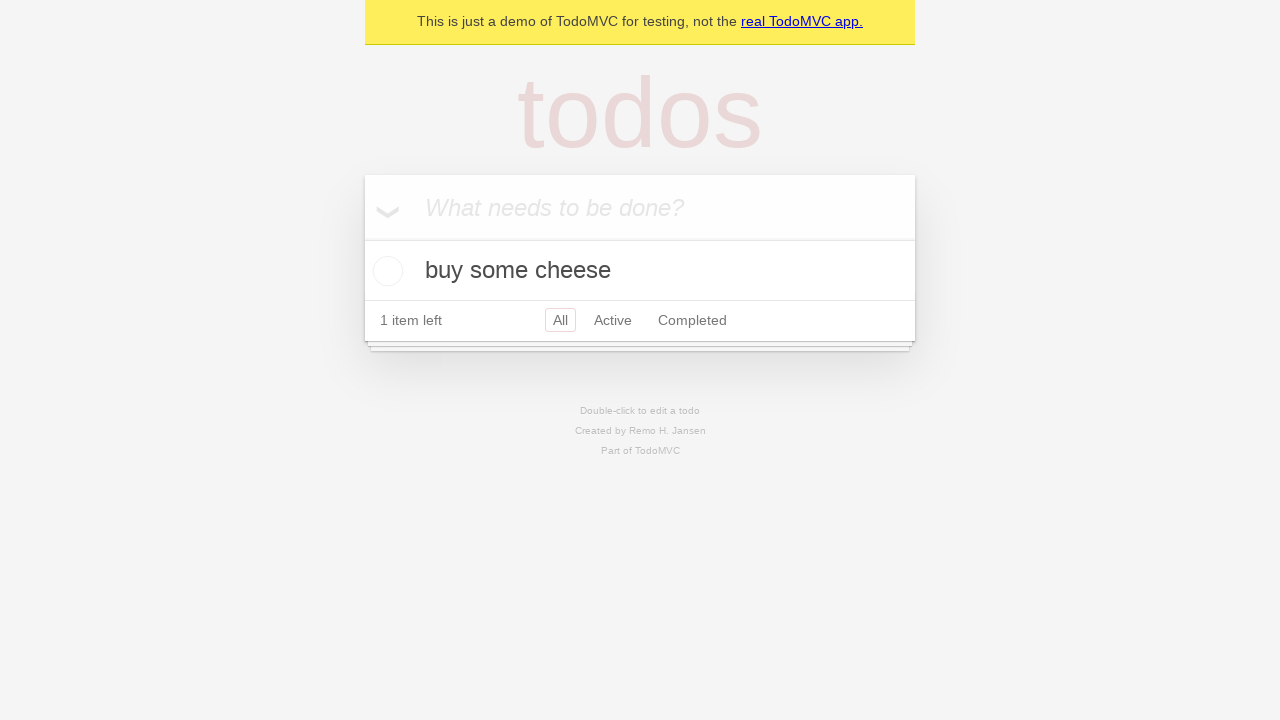

Filled new todo input with 'feed the cat' on .new-todo
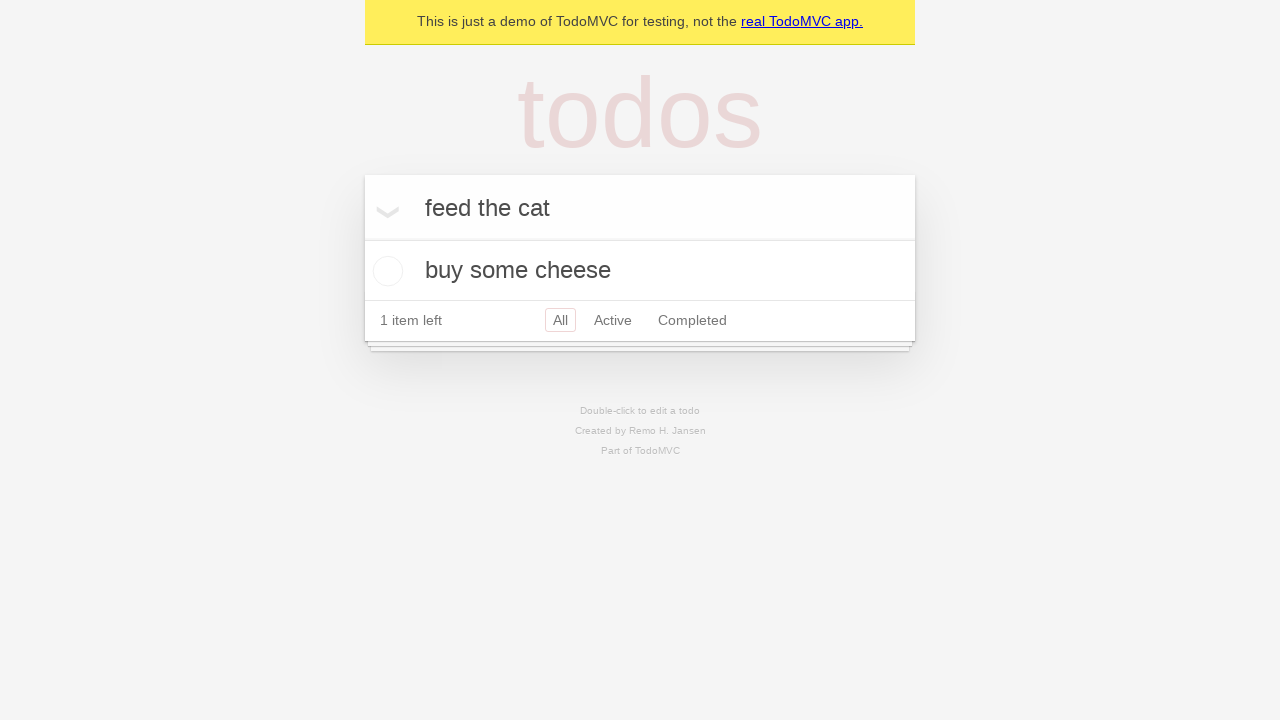

Pressed Enter to create second todo on .new-todo
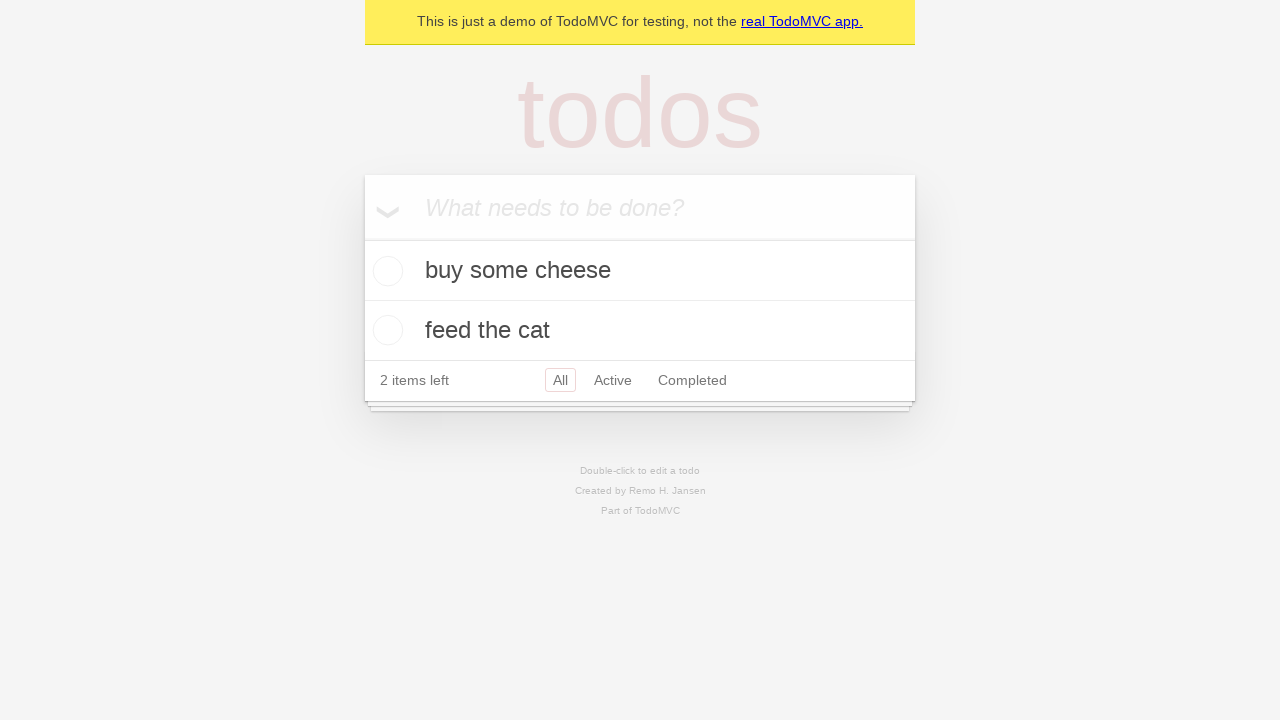

Filled new todo input with 'book a doctors appointment' on .new-todo
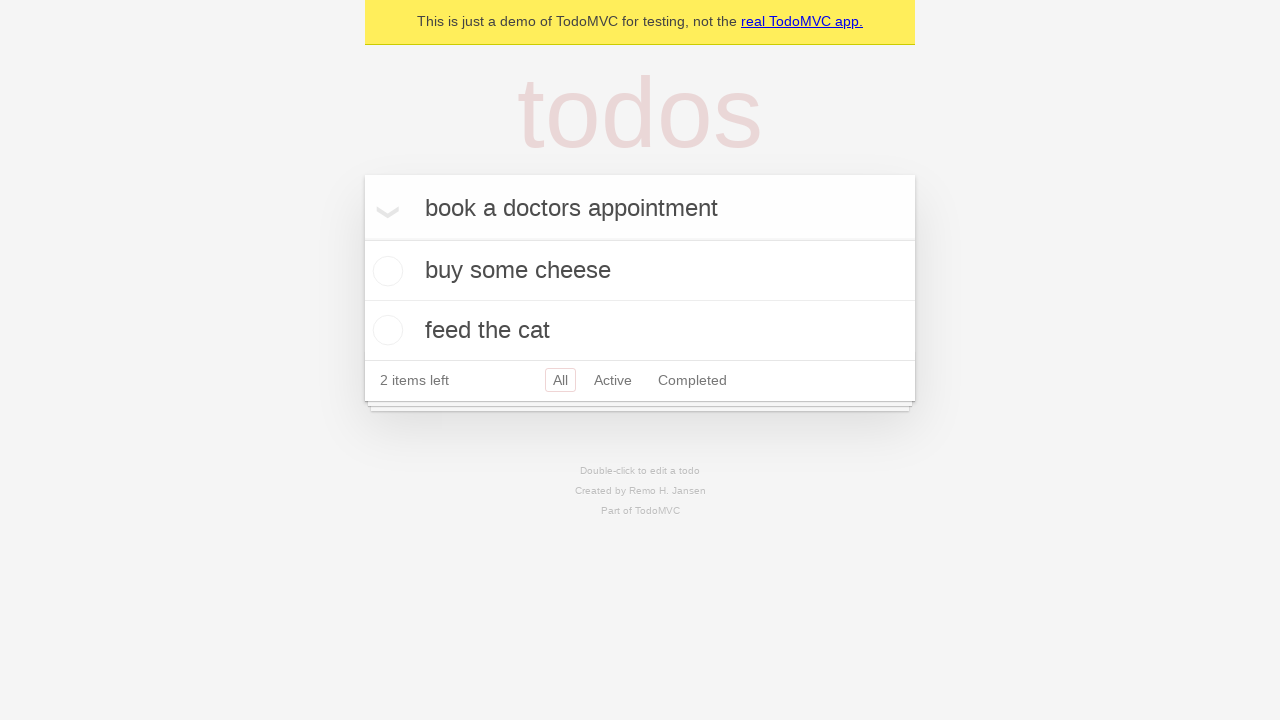

Pressed Enter to create third todo on .new-todo
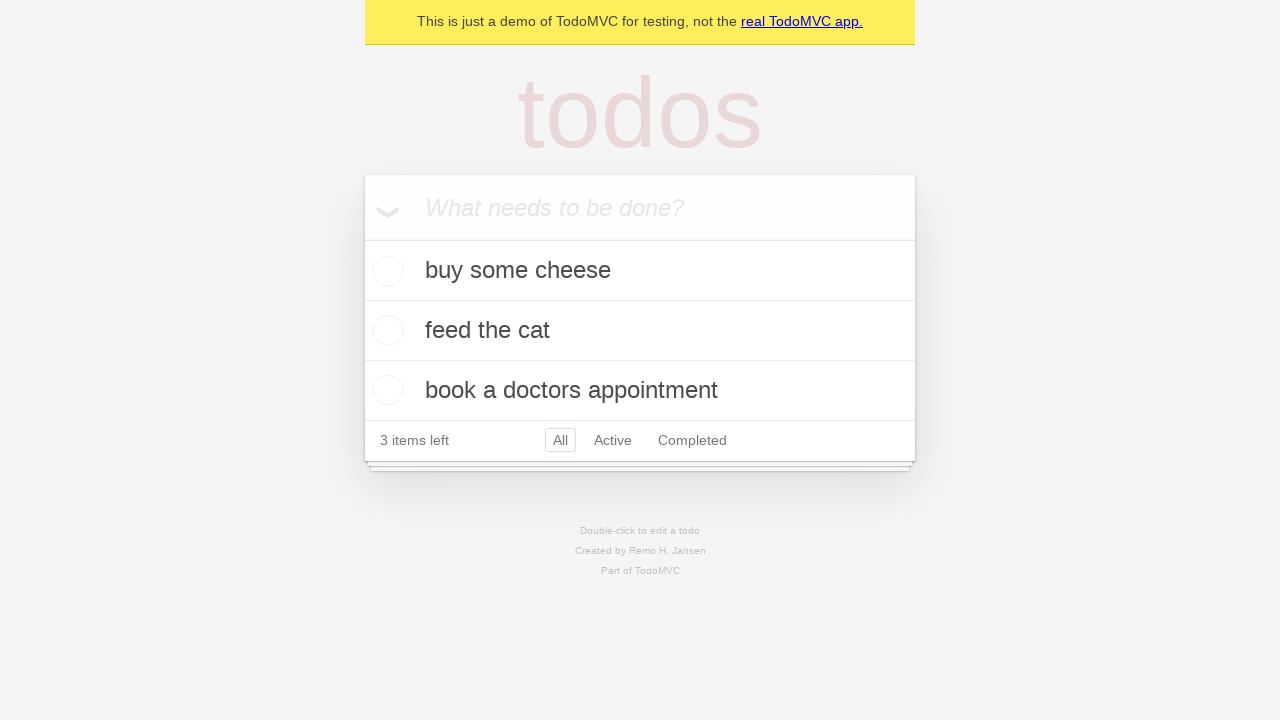

Waited for all three todos to appear in the list
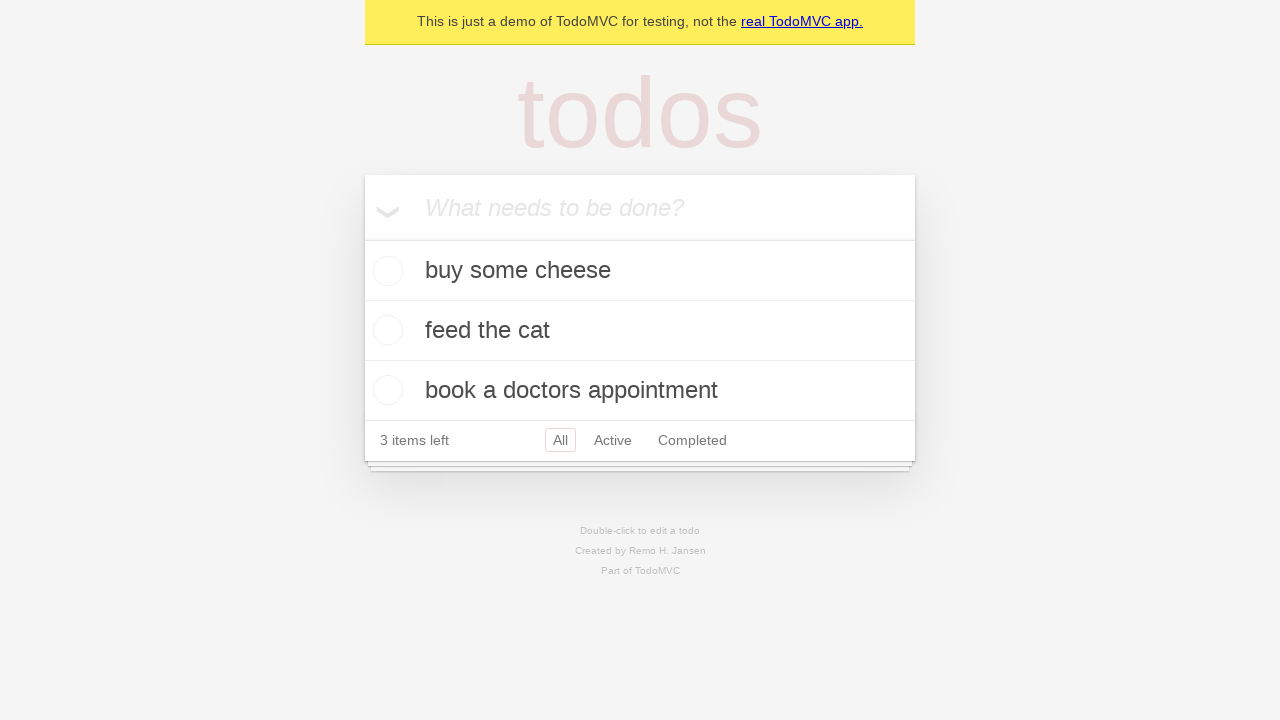

Double-clicked second todo to enter edit mode at (640, 331) on .todo-list li >> nth=1
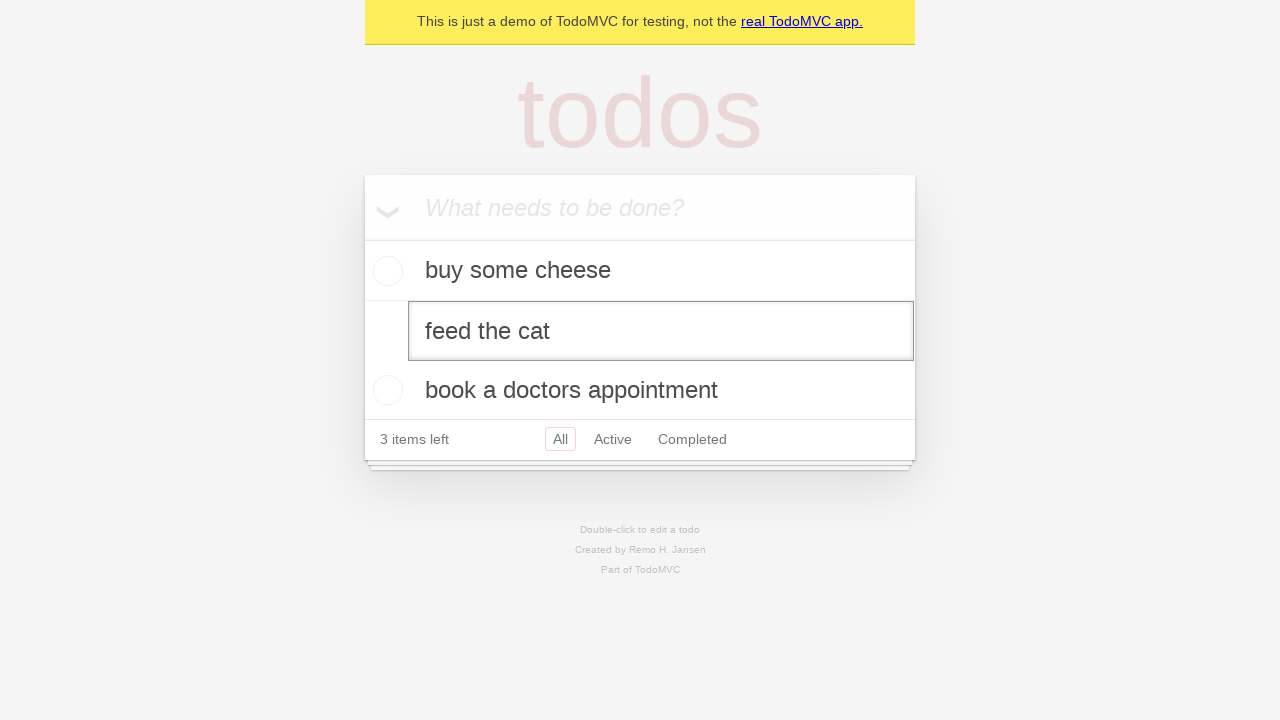

Filled edit field with 'buy some sausages' on .todo-list li >> nth=1 >> .edit
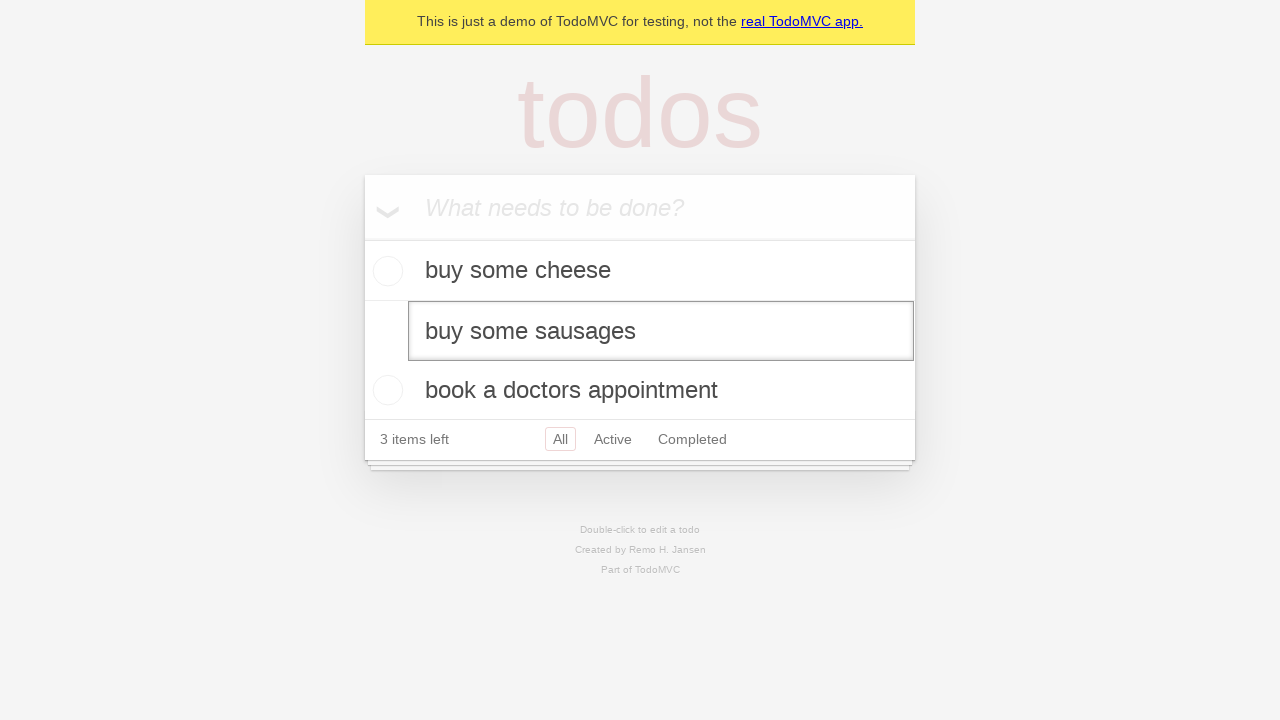

Triggered blur event on edit field to save changes
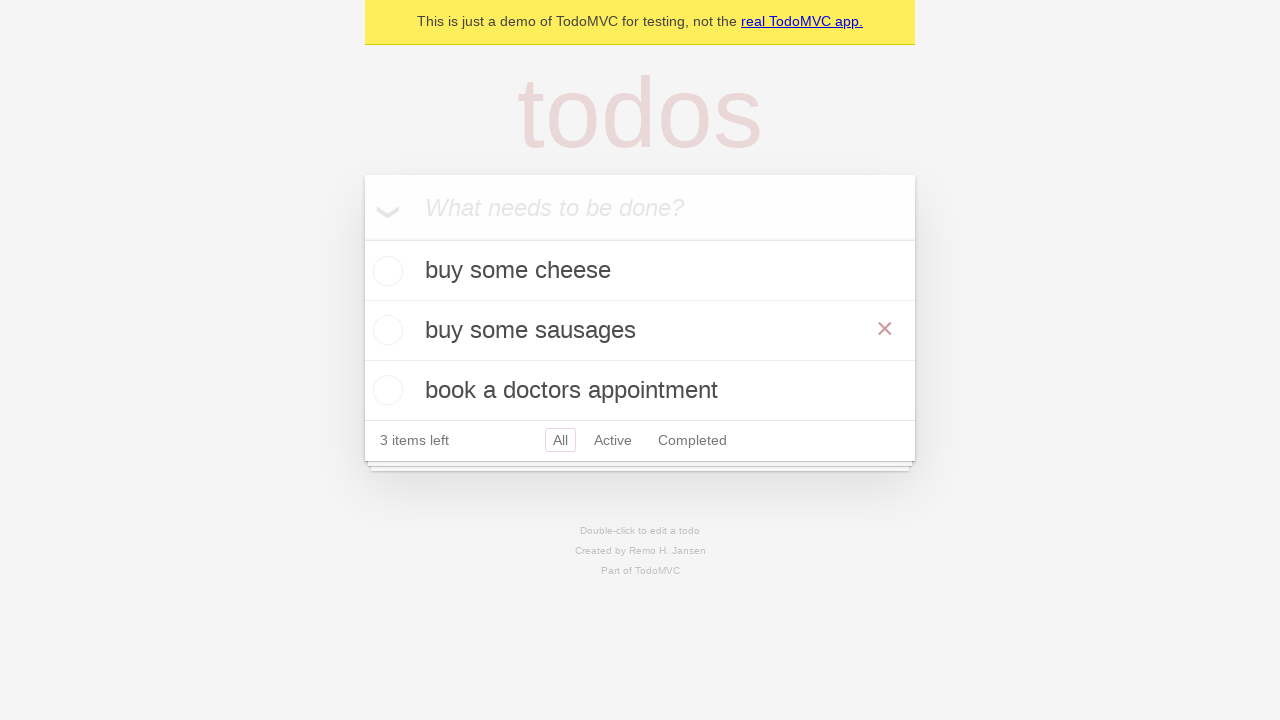

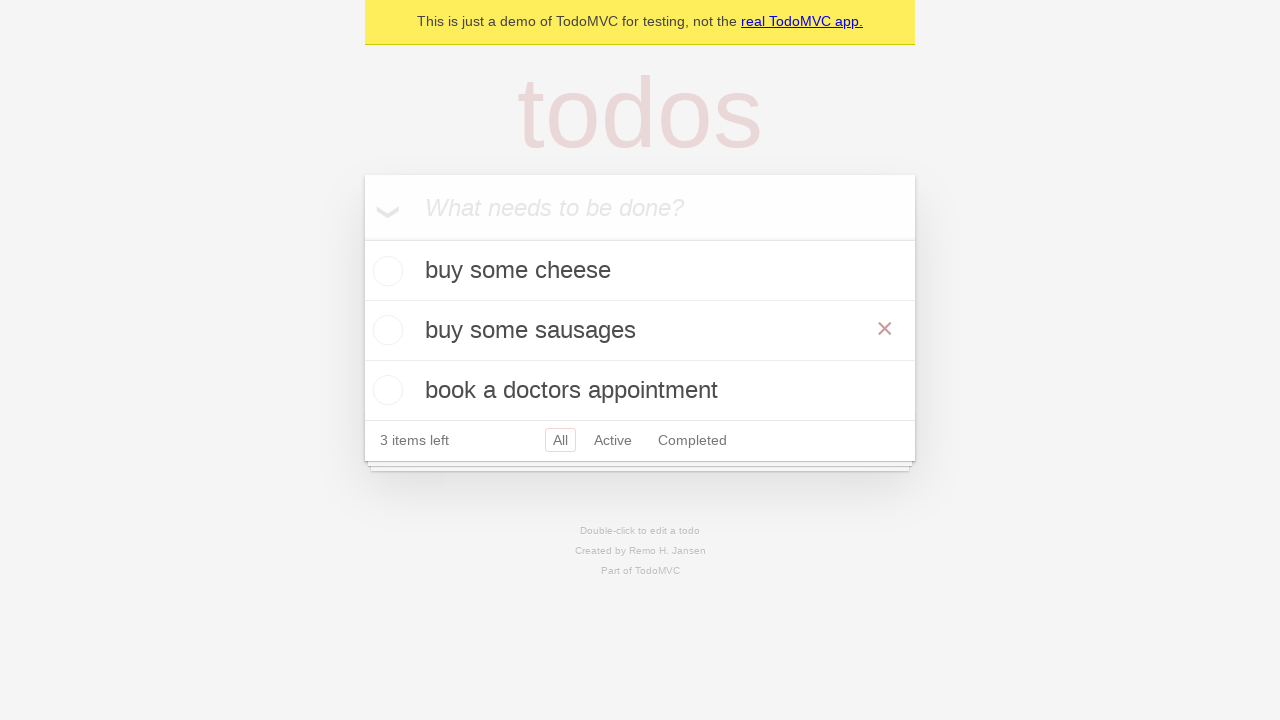